Tests dynamic loading where an element doesn't exist in DOM initially and appears after clicking start button

Starting URL: http://the-internet.herokuapp.com/dynamic_loading/2

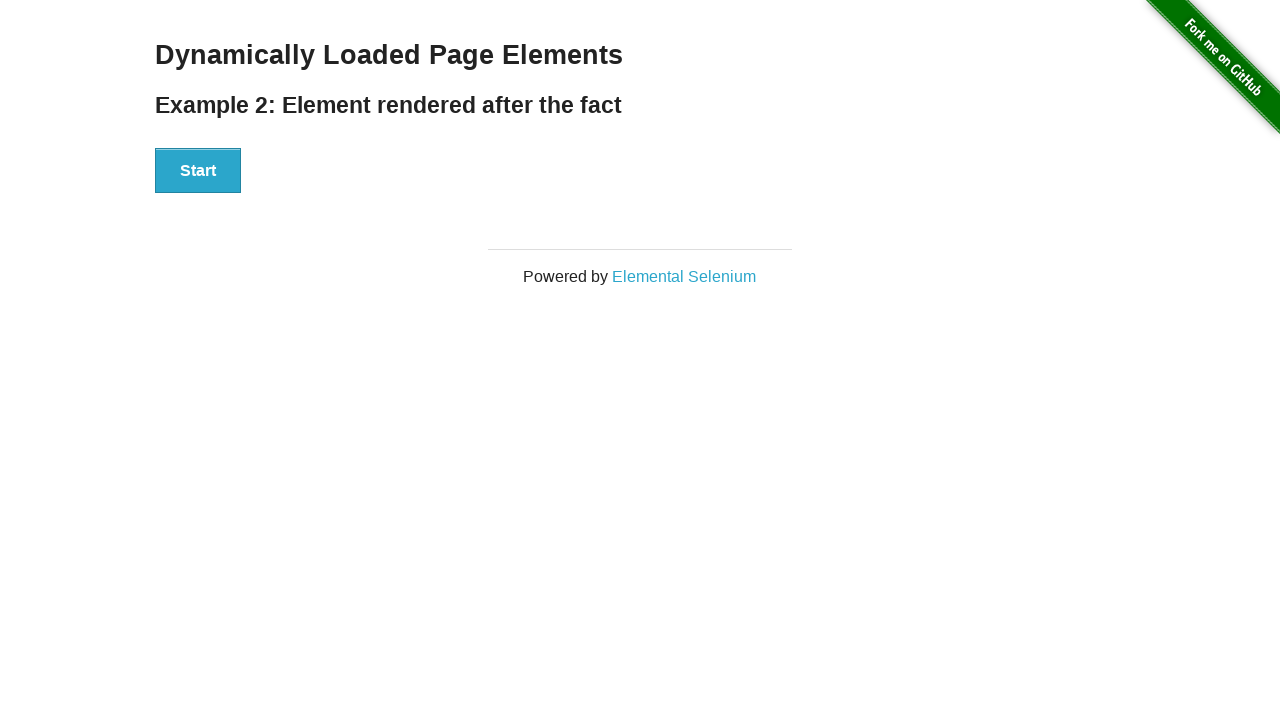

Clicked start button to trigger dynamic loading at (198, 171) on xpath=//div[@id='start']/button
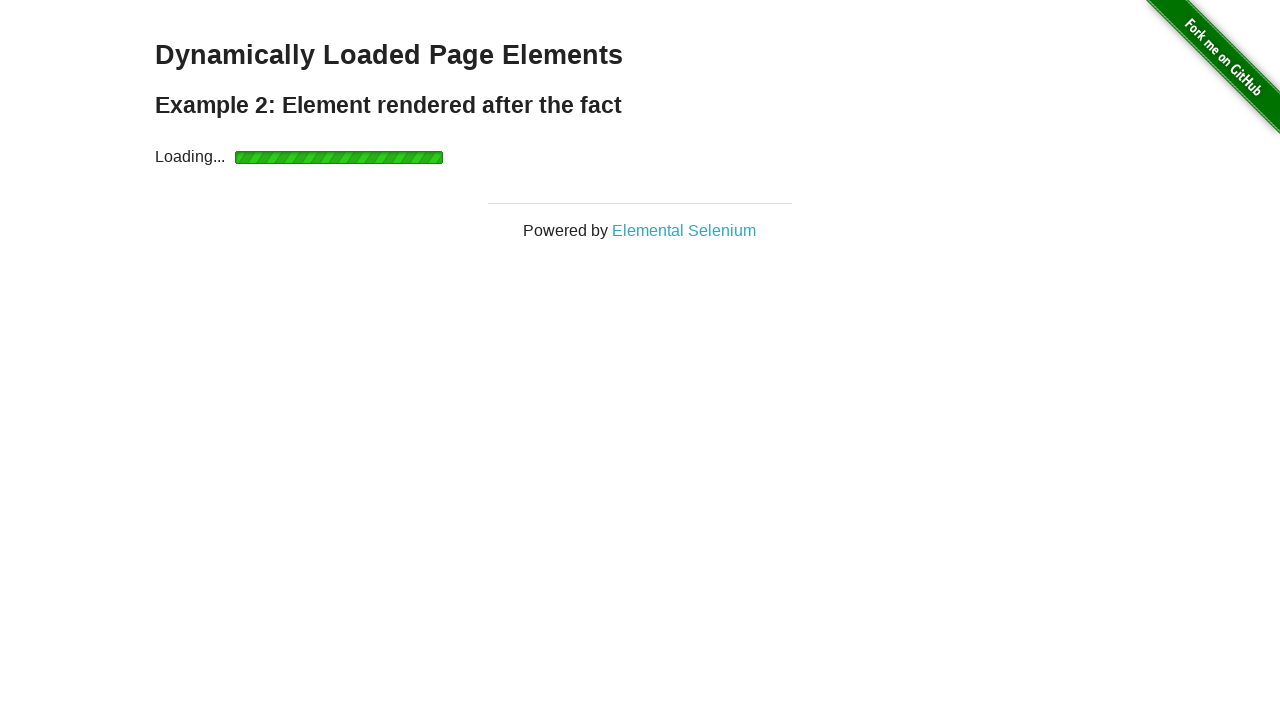

Waited for finish element to appear in DOM
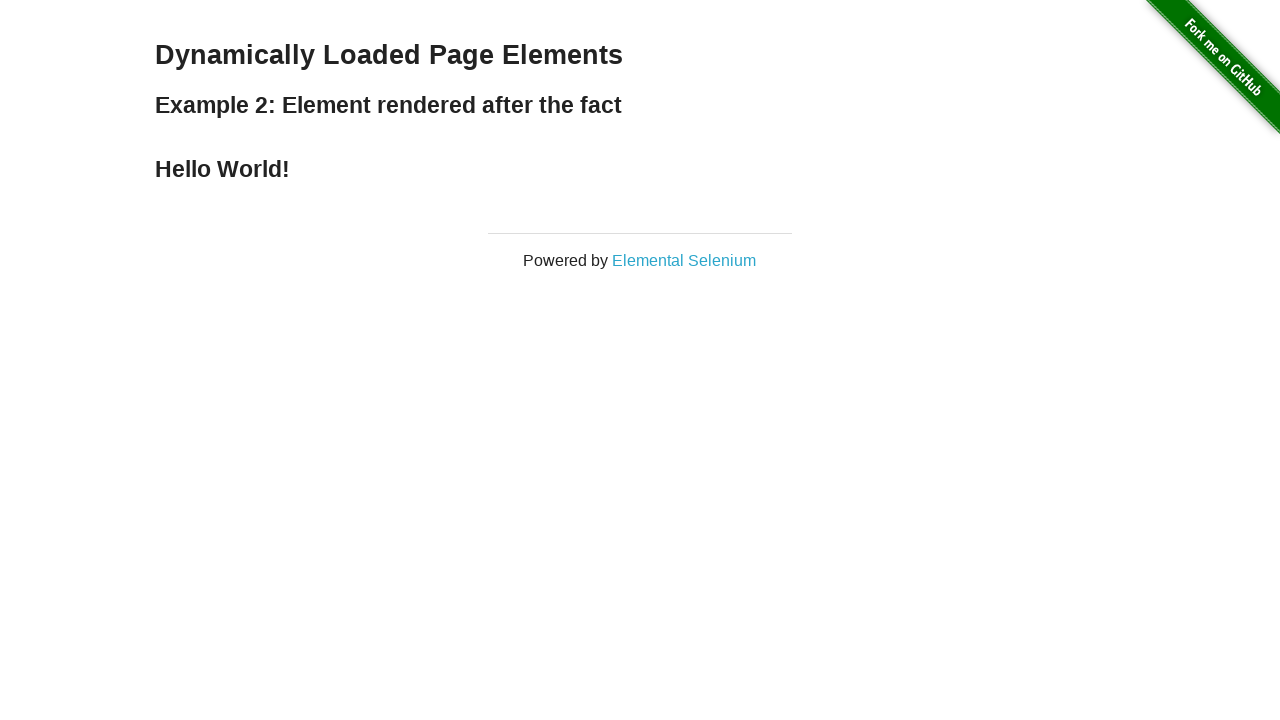

Located finish element
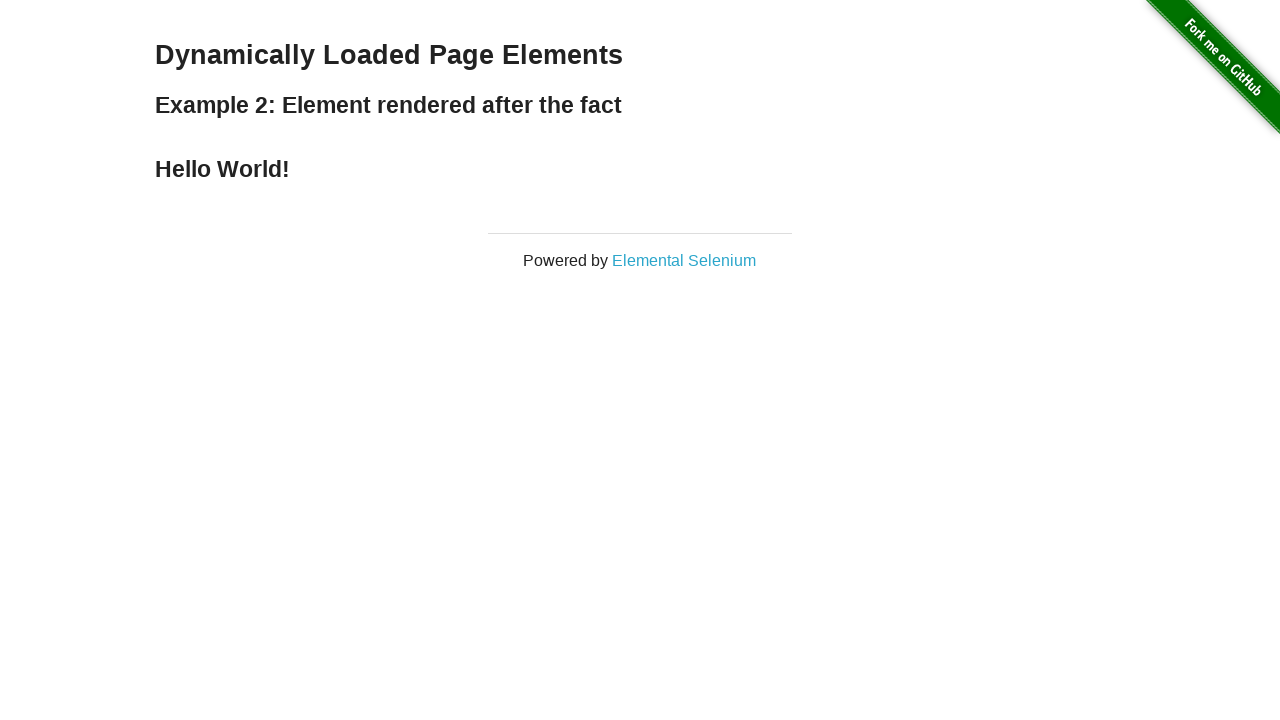

Verified finish element contains 'Hello World!' text
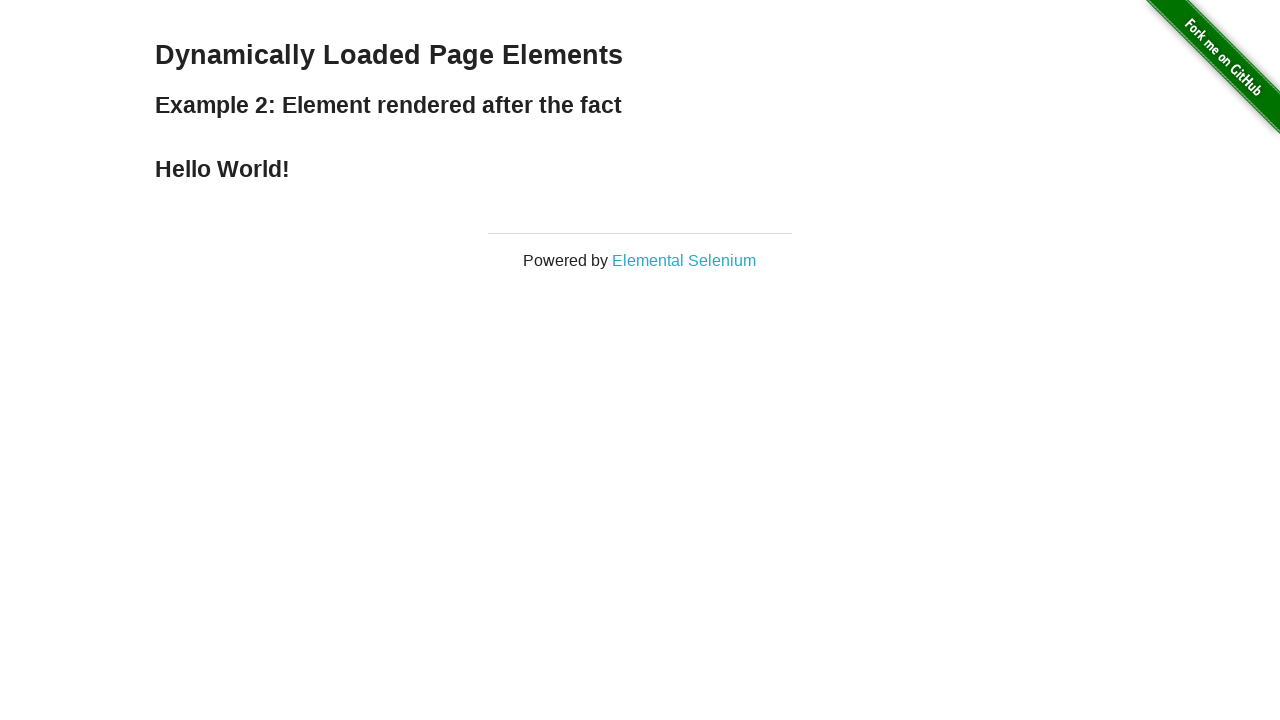

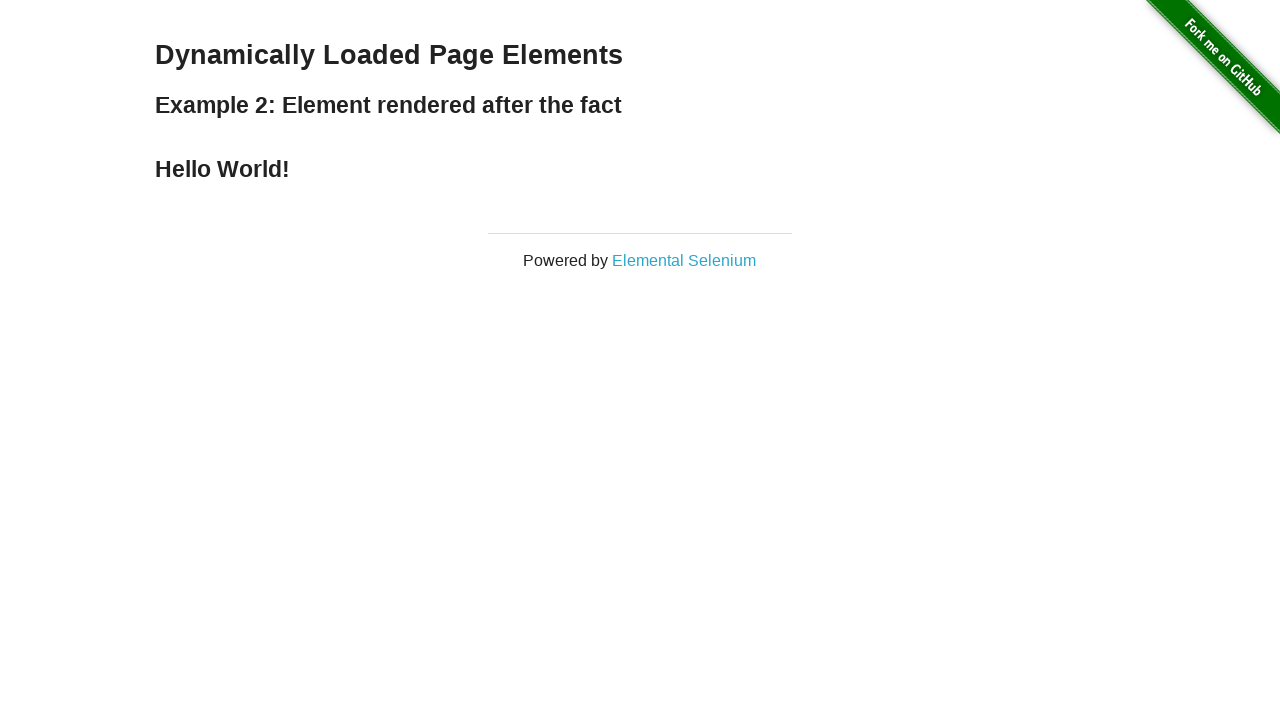